Tests JavaScript alert handling by interacting with simple alert, confirmation alert, and prompt alert boxes

Starting URL: https://syntaxprojects.com/javascript-alert-box-demo.php

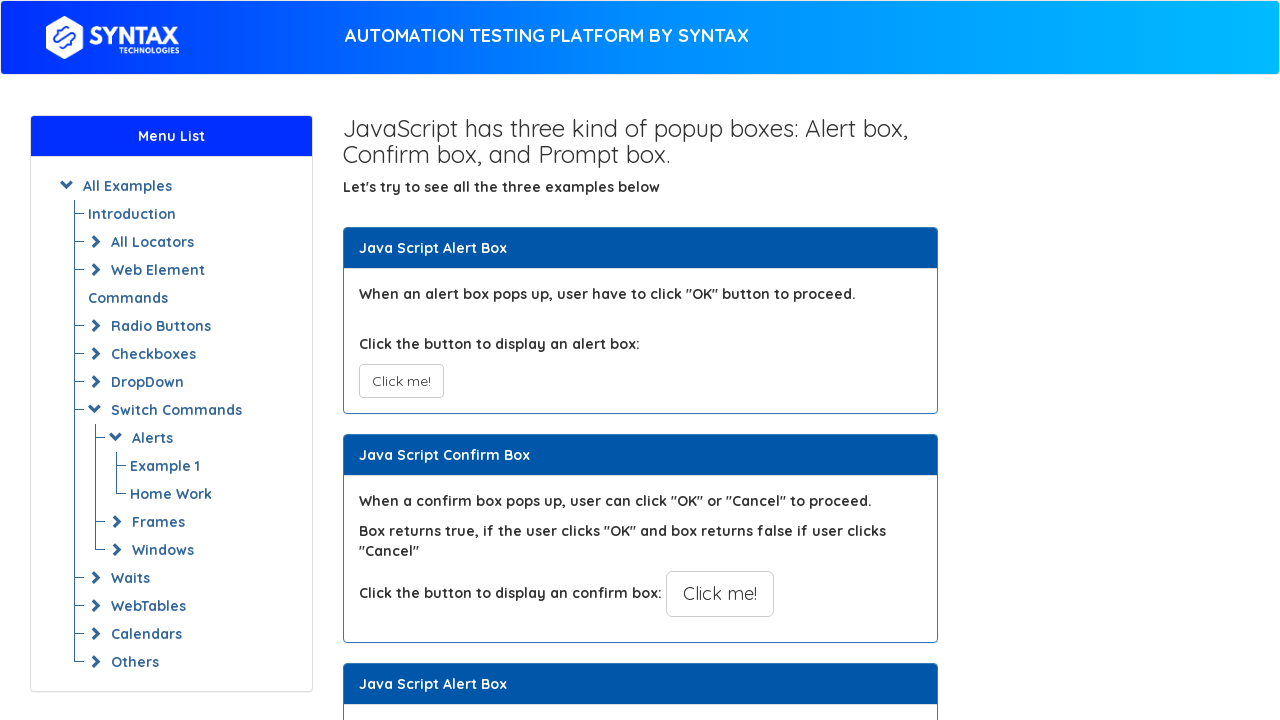

Clicked button to trigger simple alert at (401, 381) on xpath=//button[@onclick='myAlertFunction()']
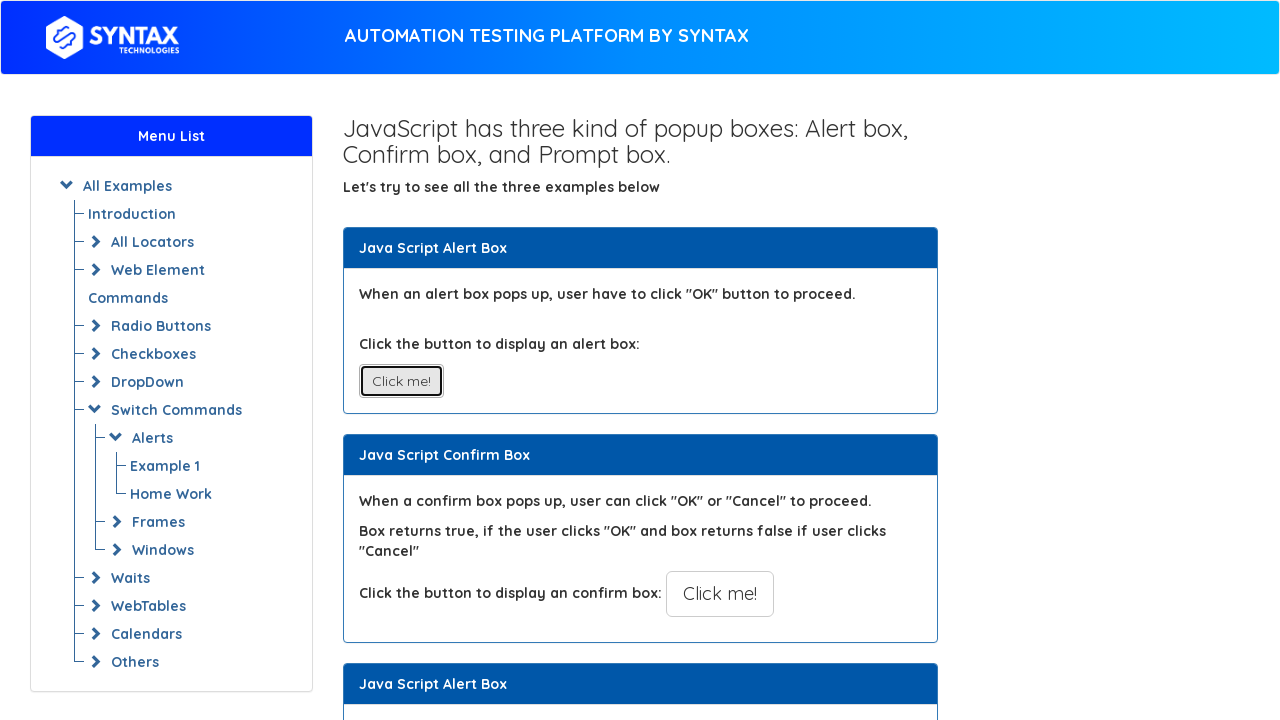

Set up handler to accept simple alert
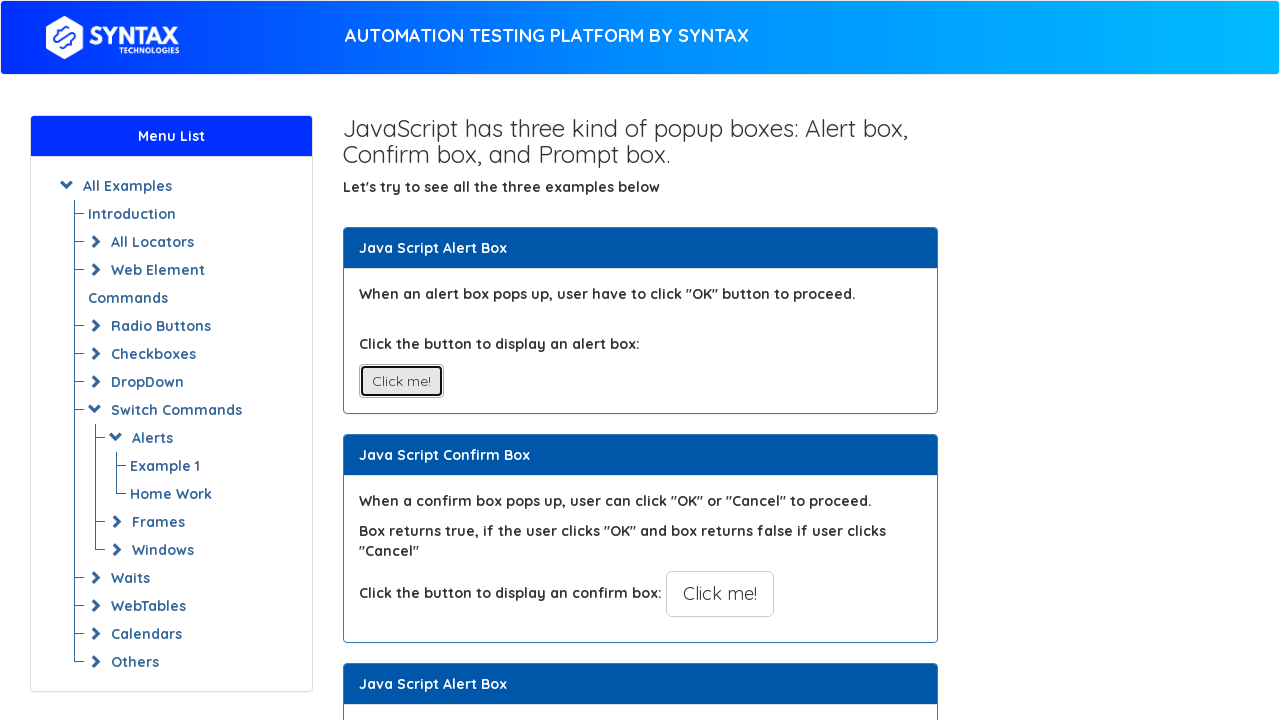

Clicked button to trigger confirmation alert at (720, 594) on xpath=//button[@onclick='myConfirmFunction()']
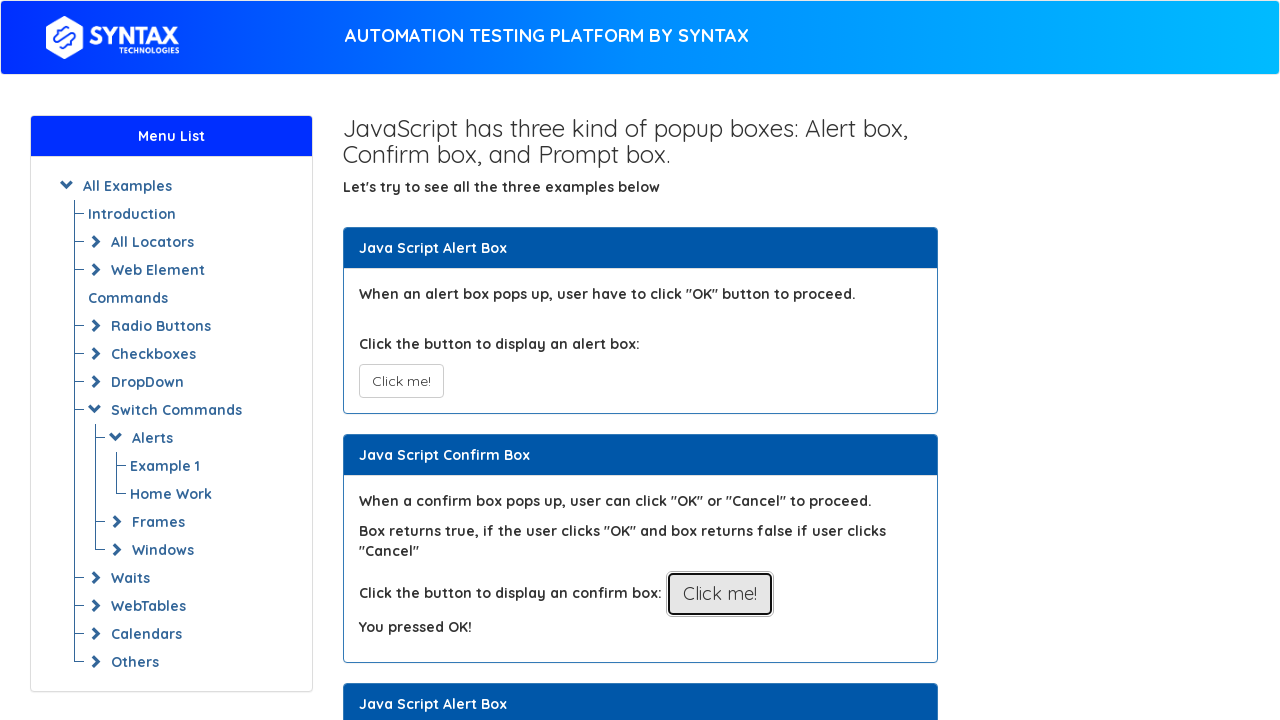

Set up handler to dismiss confirmation alert
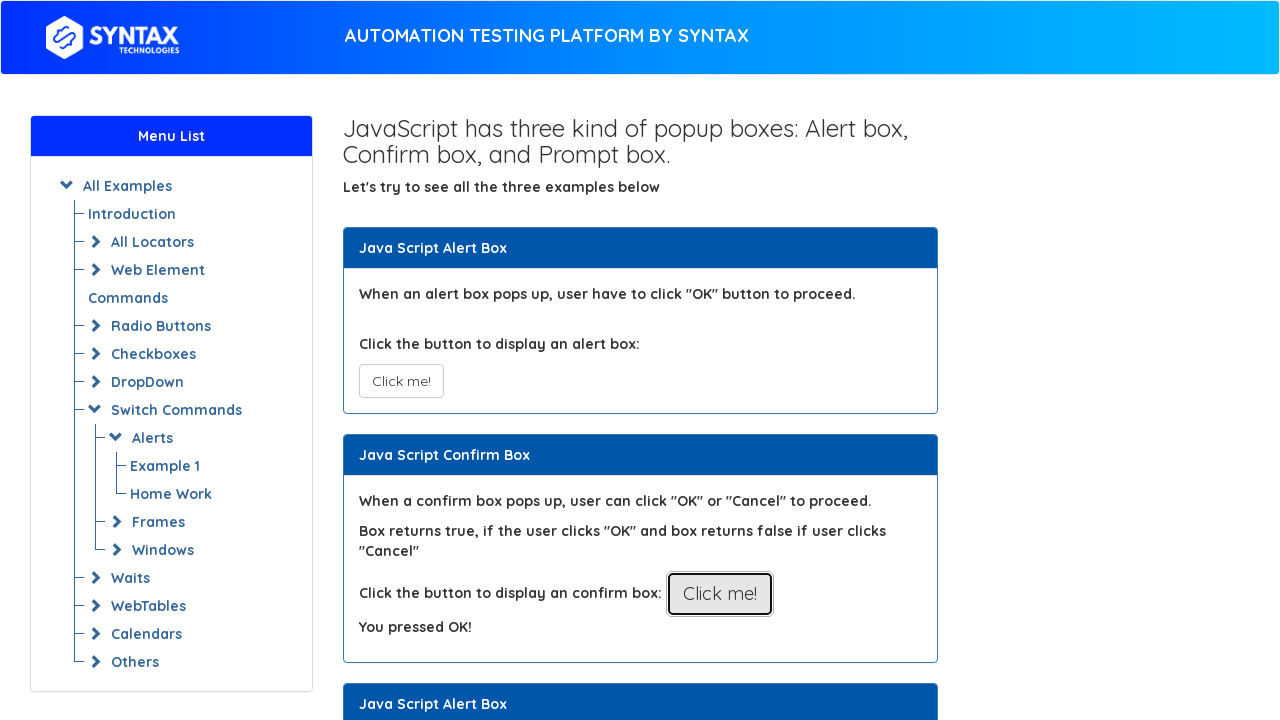

Clicked button to trigger prompt alert at (714, 360) on xpath=//button[@onclick='myPromptFunction()']
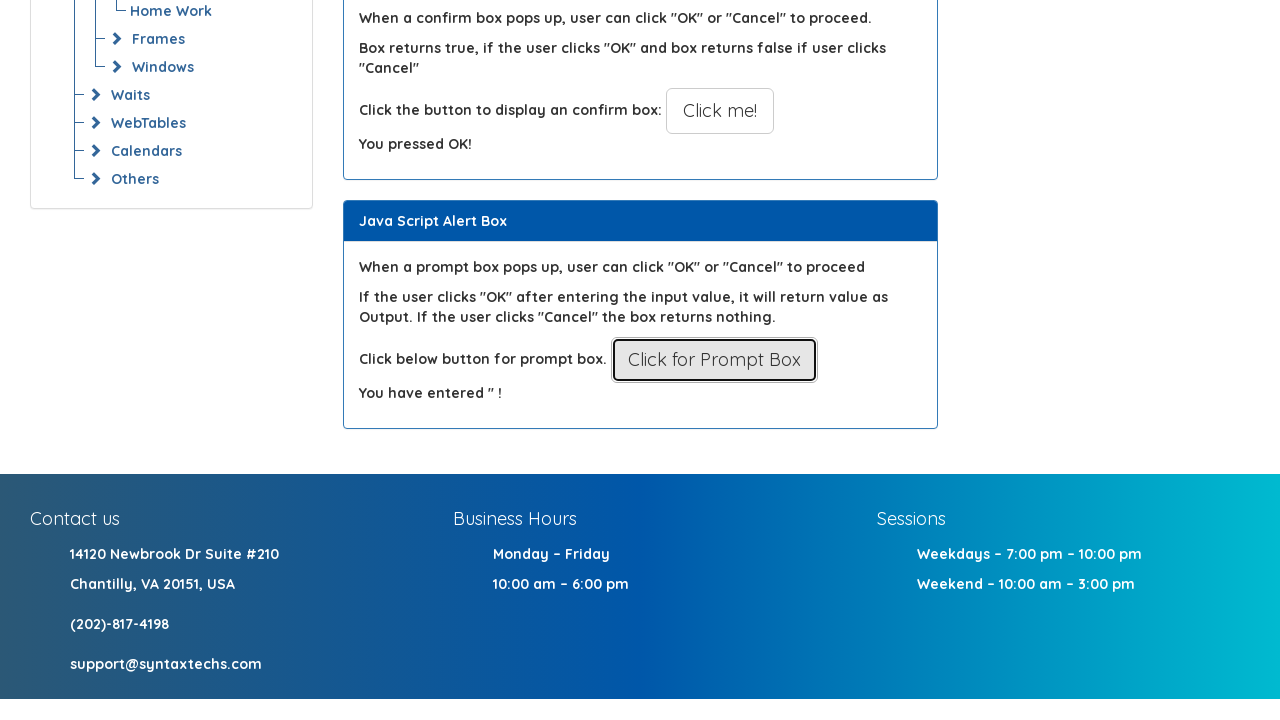

Set up handler to enter 'abracadabra' and accept prompt alert
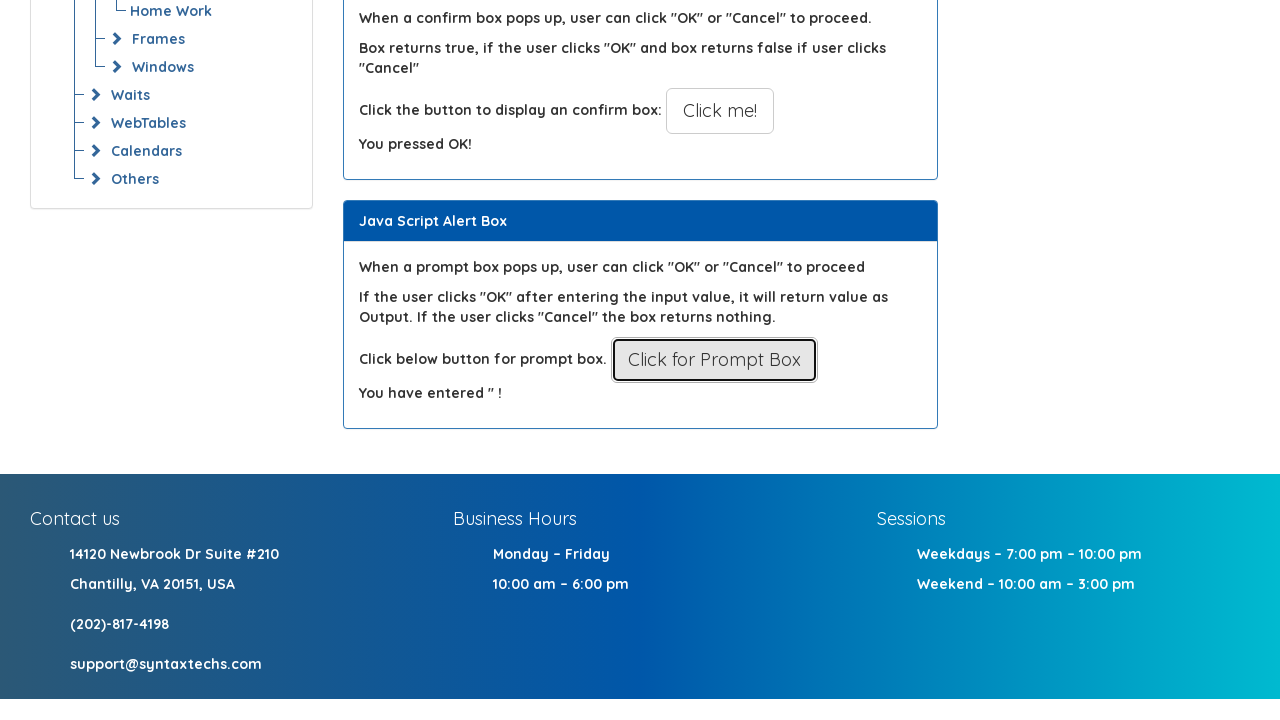

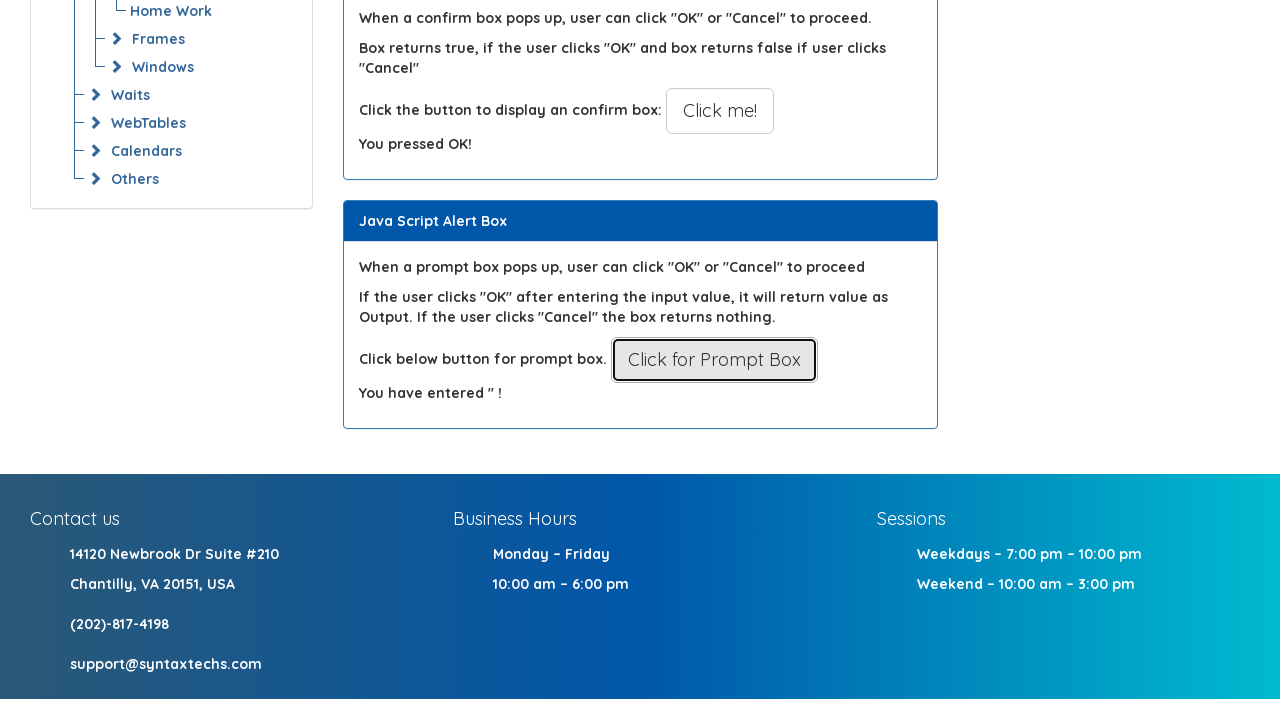